Tests visibility toggle functionality by clicking hide/show buttons and checking radio buttons

Starting URL: https://rahulshettyacademy.com/AutomationPractice/

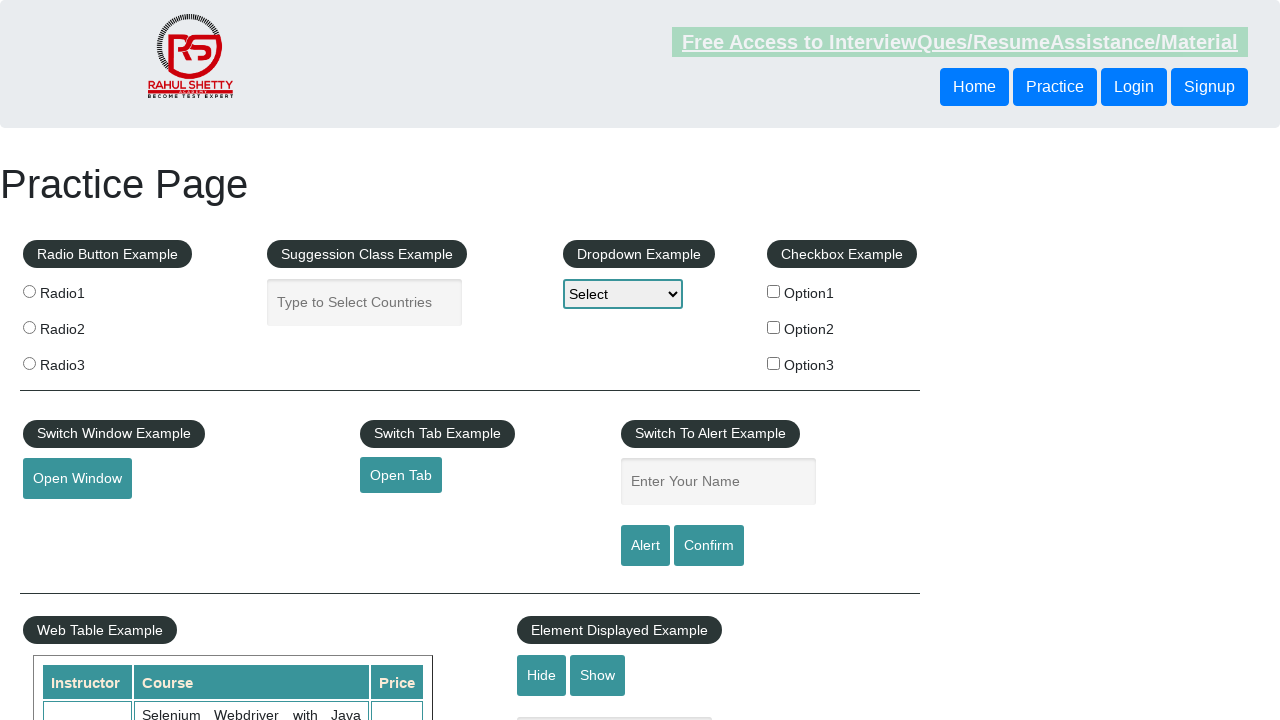

Clicked hide button to toggle exercise visibility at (542, 675) on input[value='Hide']
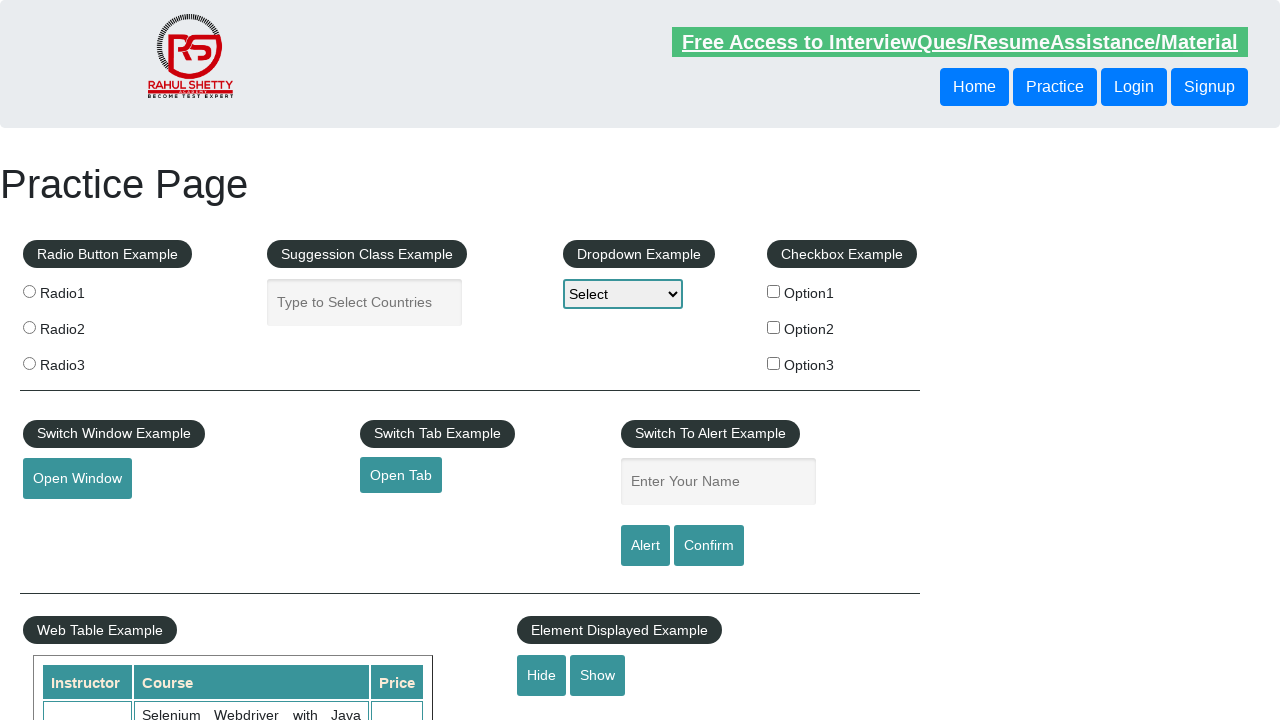

Clicked show button to reveal exercise at (598, 675) on input[value='Show']
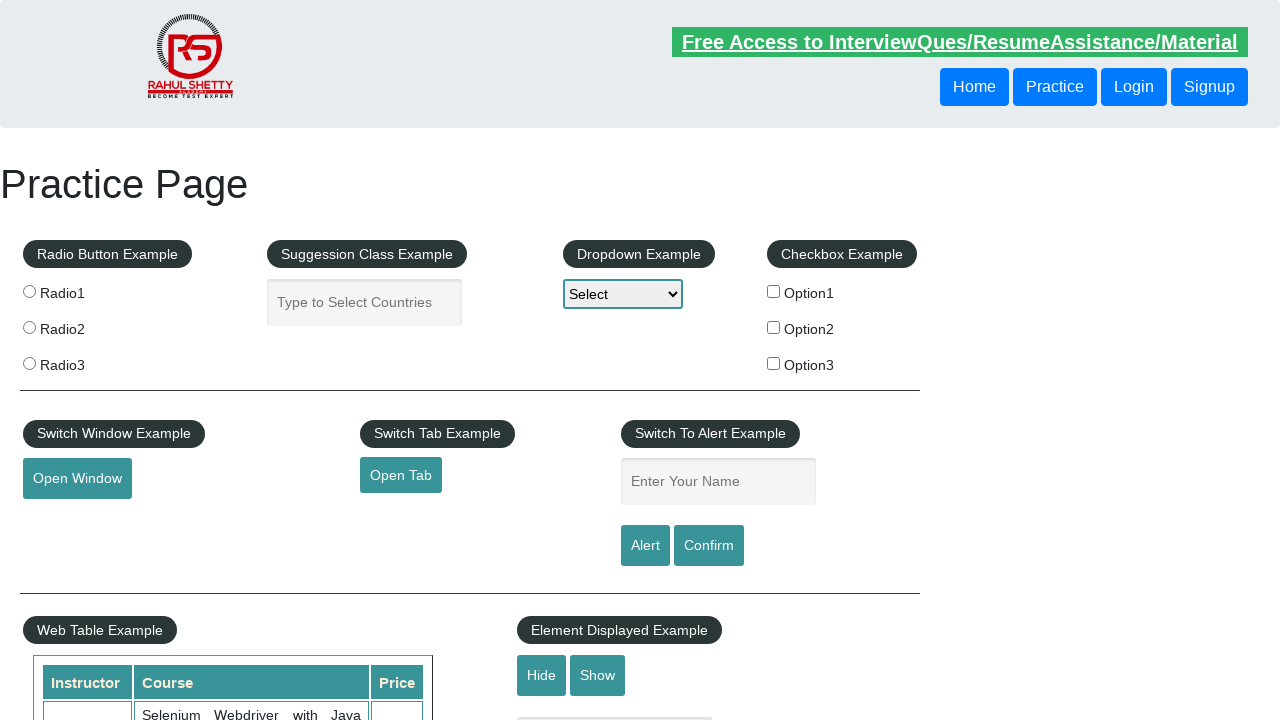

Checked radio button option 1 at (29, 291) on [value='radio1']
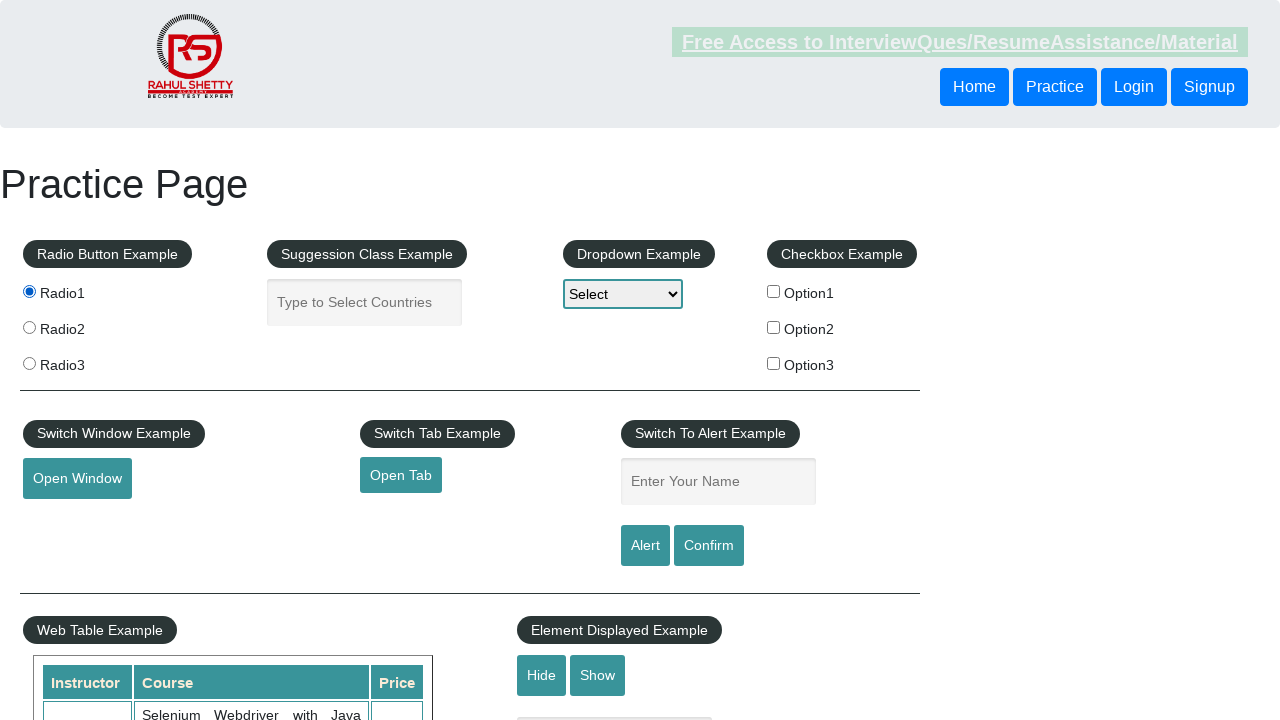

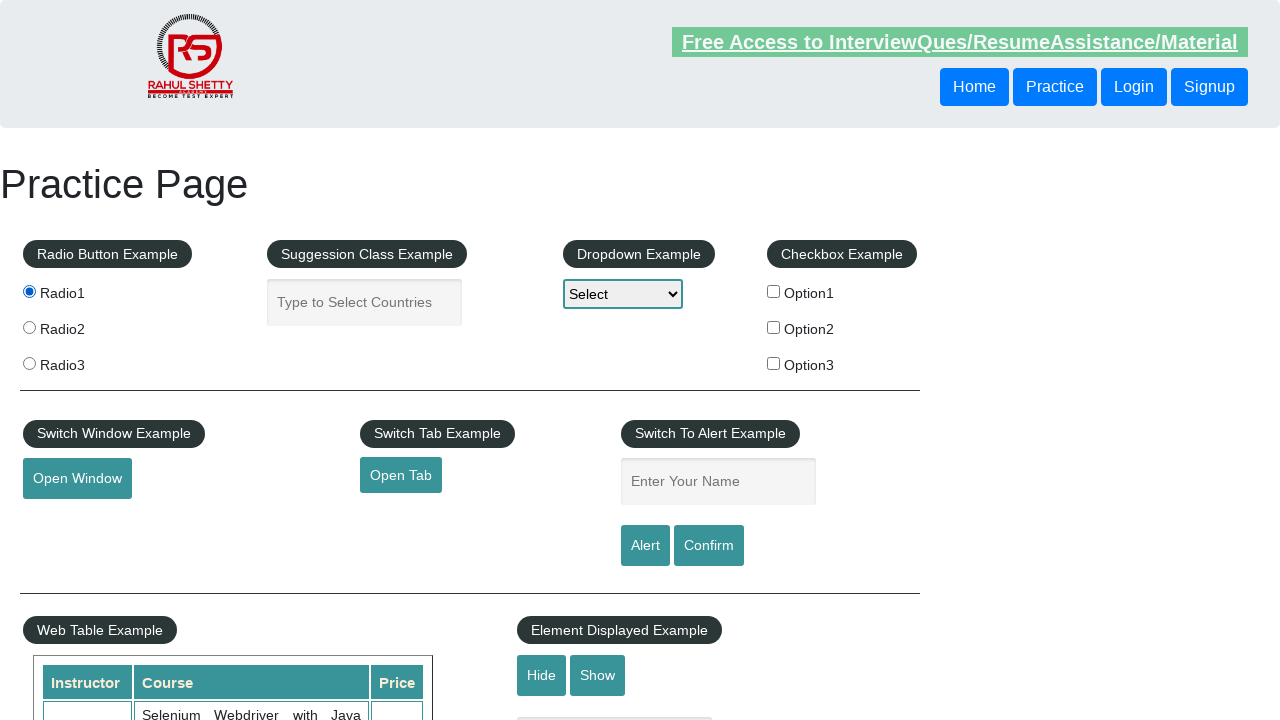